Tests registration form by filling required fields (first name, last name, email) and submitting the form

Starting URL: http://suninjuly.github.io/registration1.html

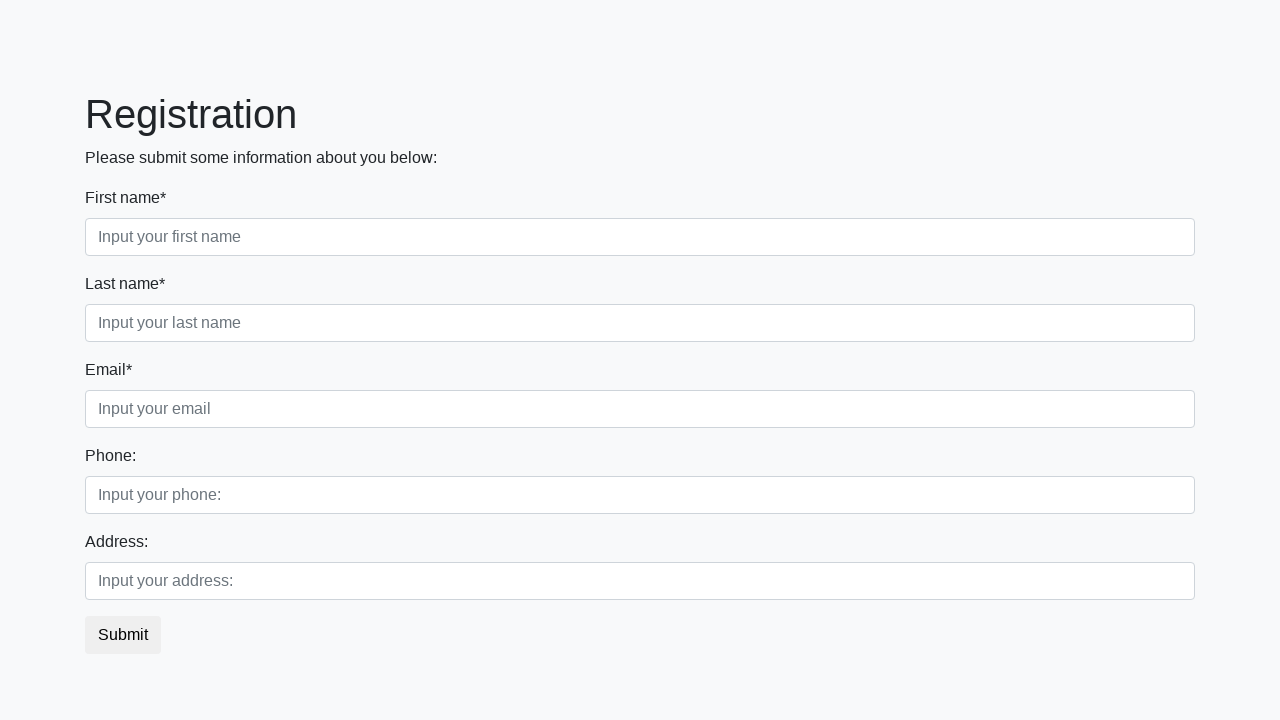

Filled first name field with 'Van' on .first:required
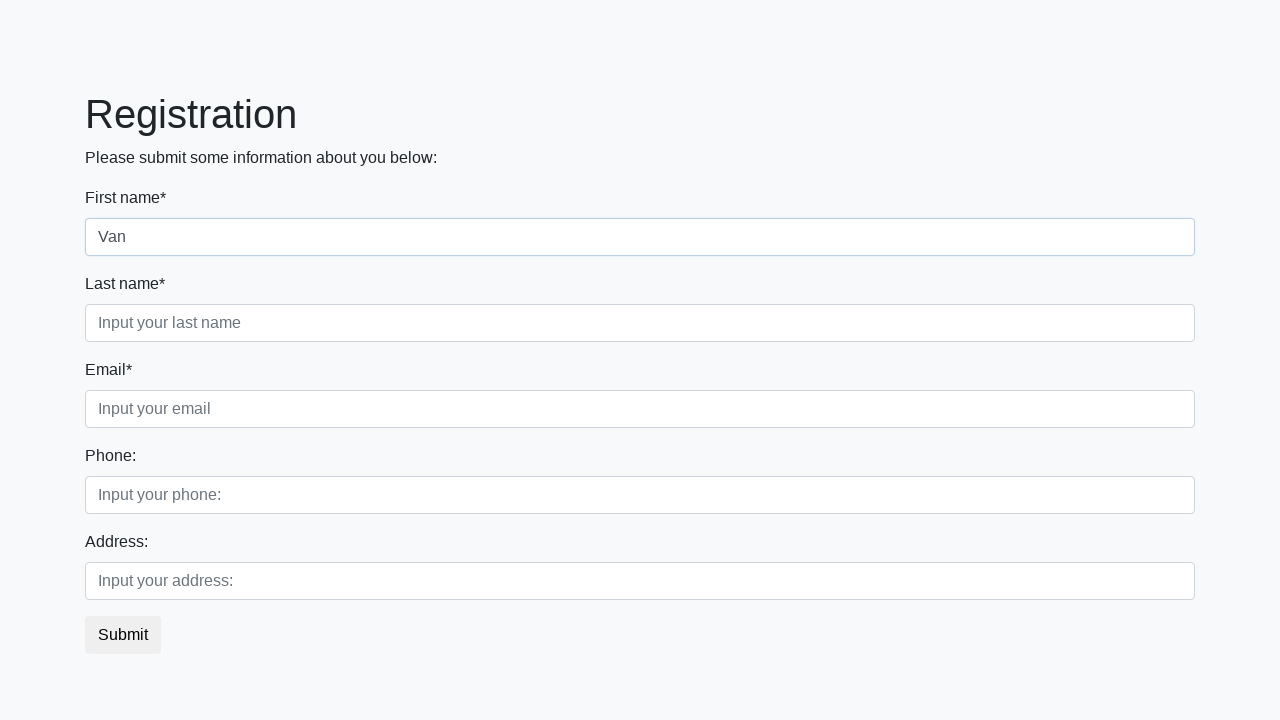

Filled last name field with 'Ivanov' on .second:required
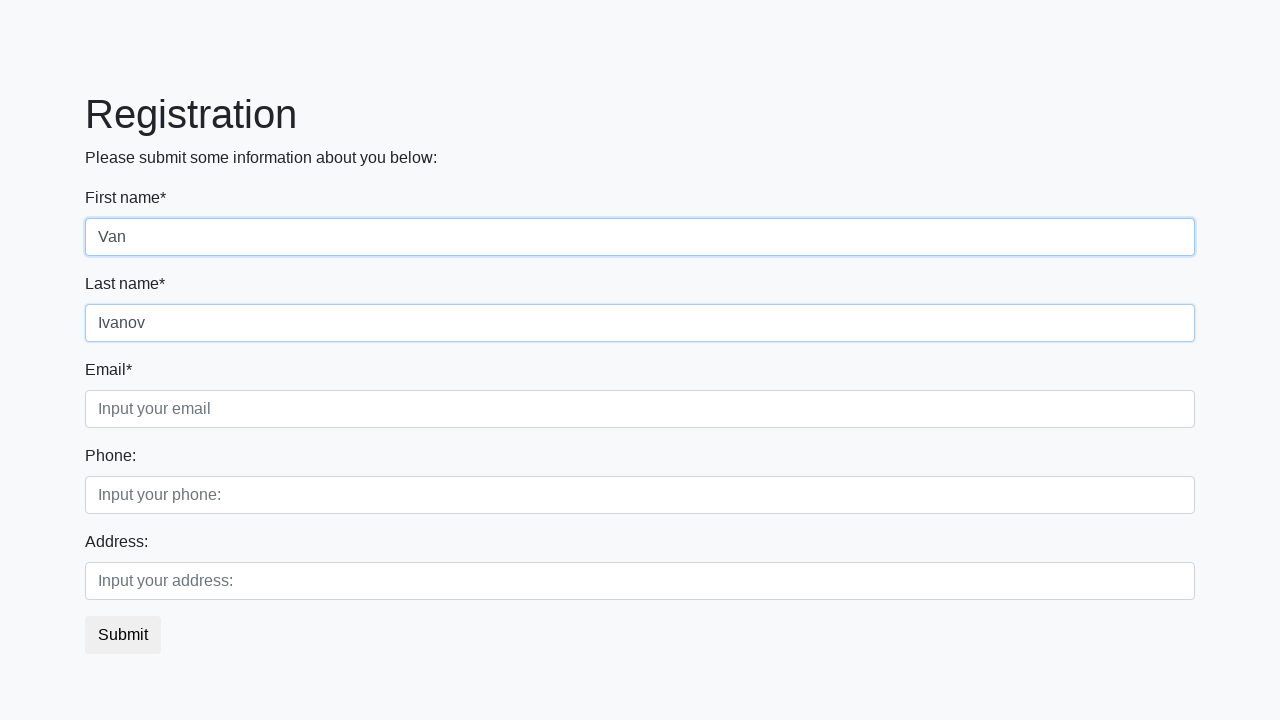

Filled email field with 'test@test.ru' on .third:required
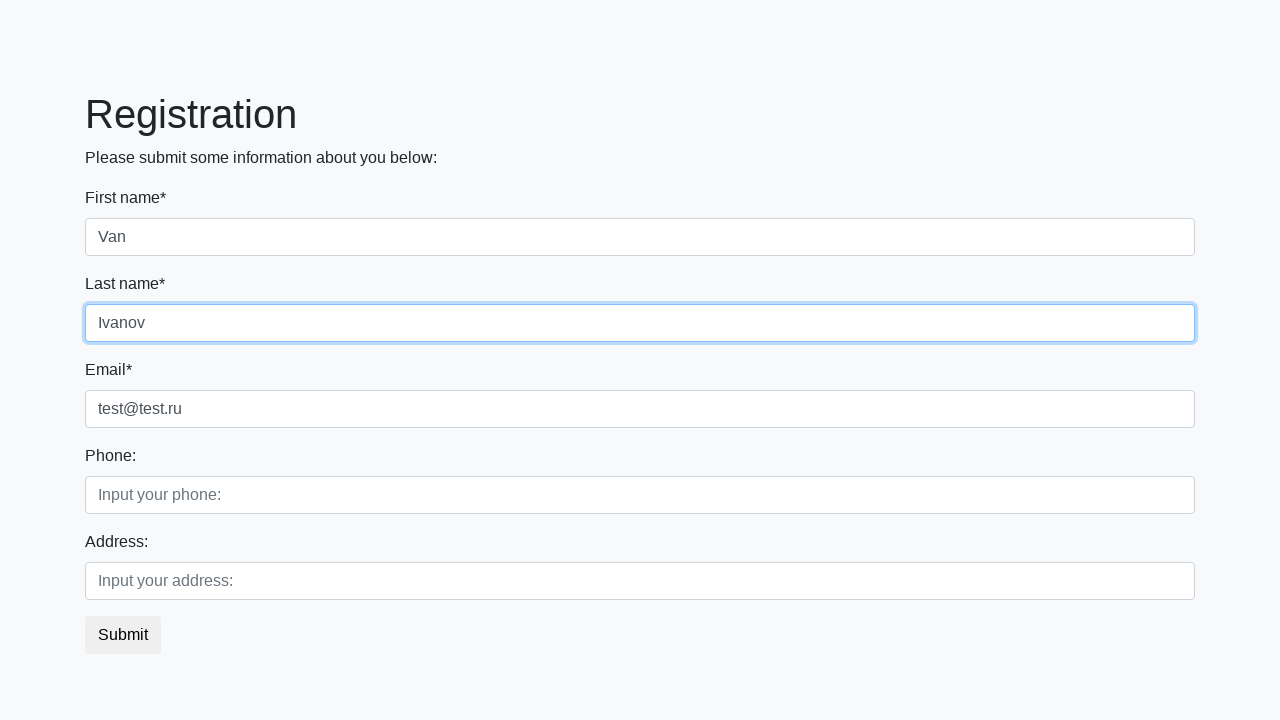

Clicked submit button to register at (123, 635) on button[type='submit']
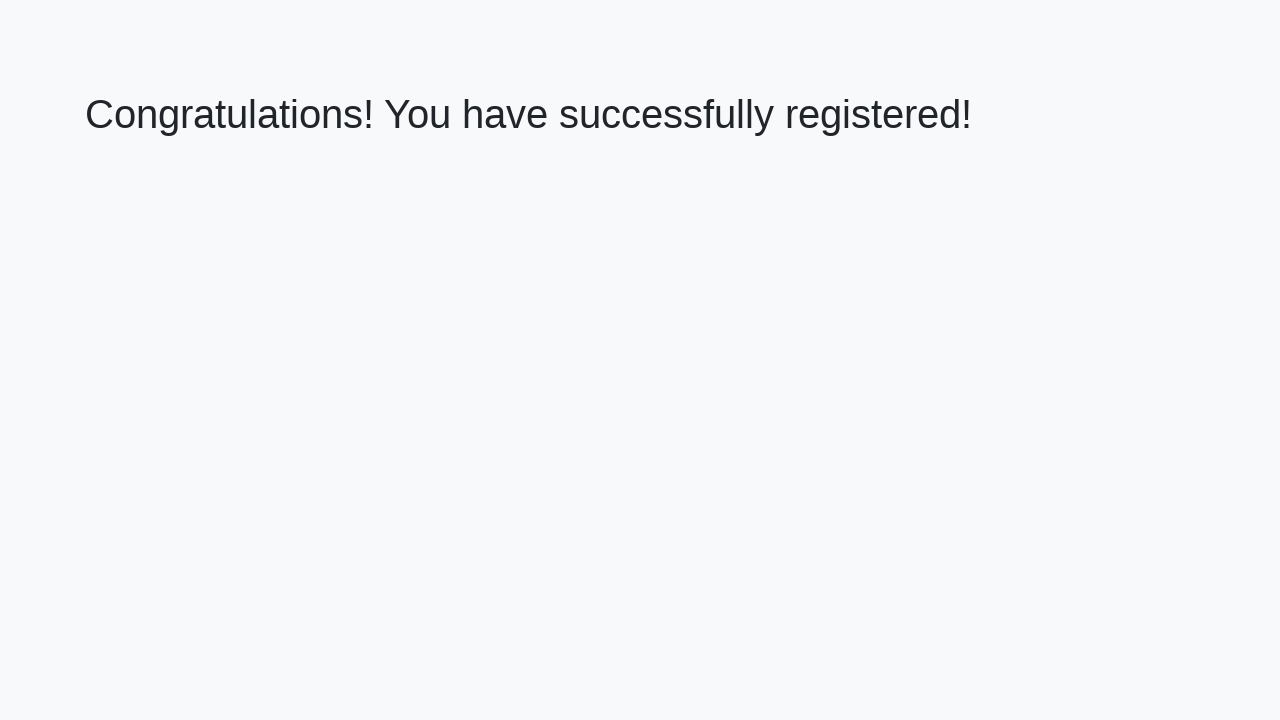

Success message heading appeared
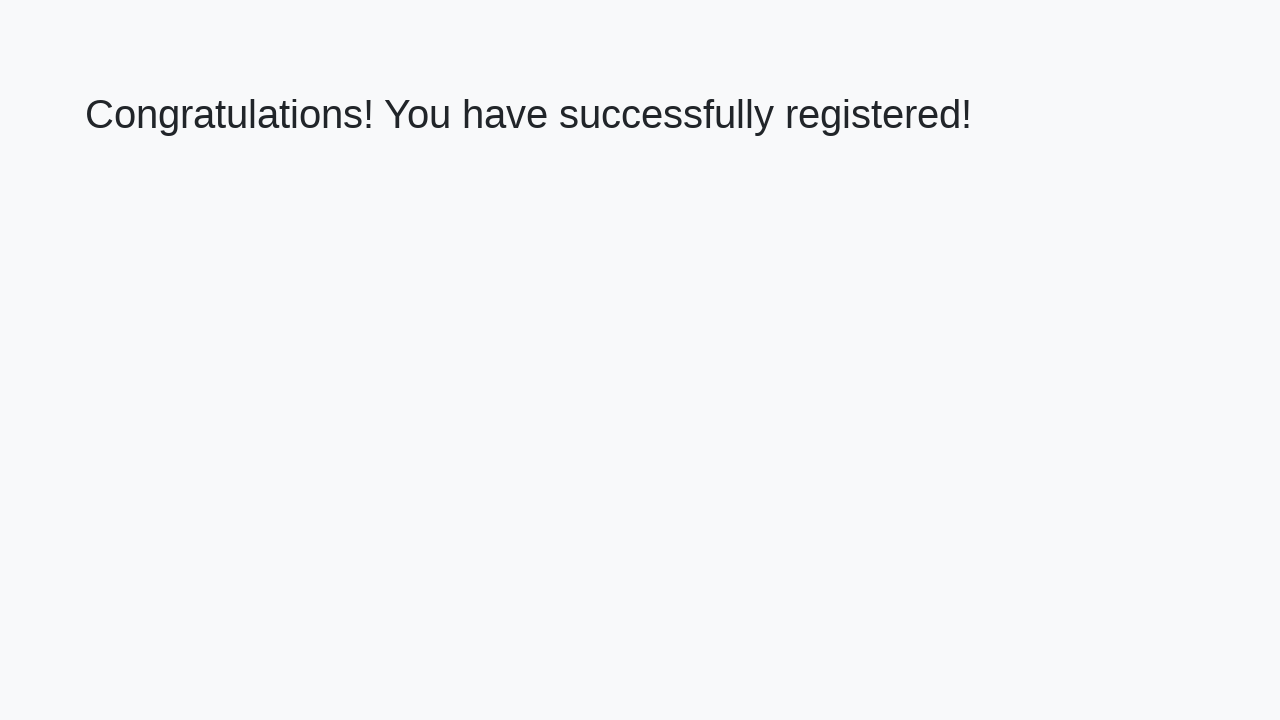

Verified success message: 'Congratulations! You have successfully registered!'
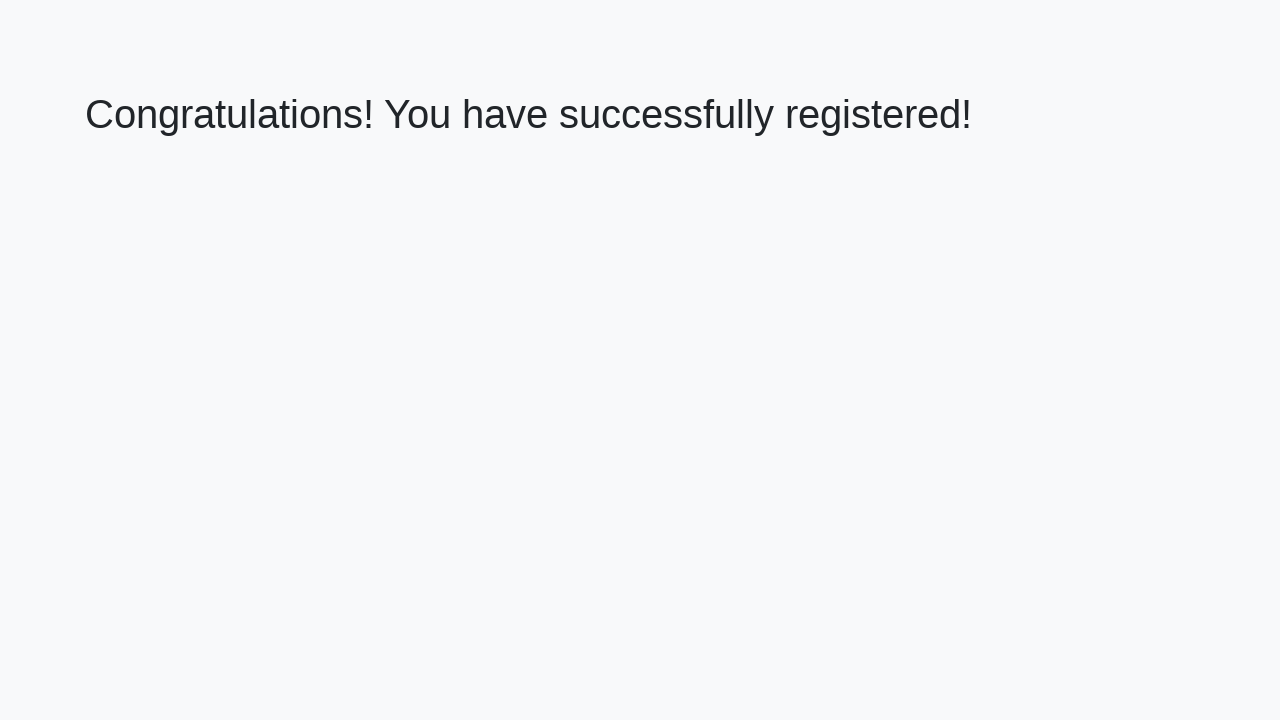

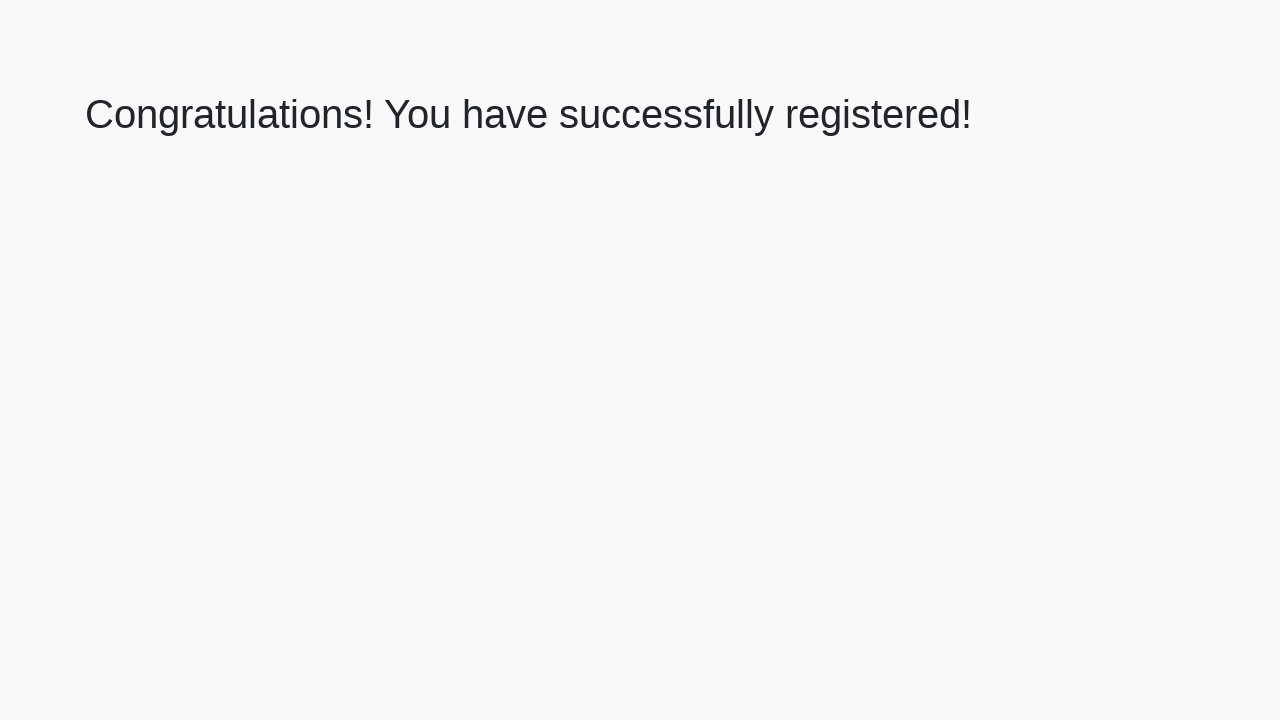